Tests click and hold mouse action by navigating to the Mouse Actions section, selecting Click & Hold option, and performing a click-and-hold action on a circle element.

Starting URL: https://demoapps.qspiders.com/ui?scenario=1

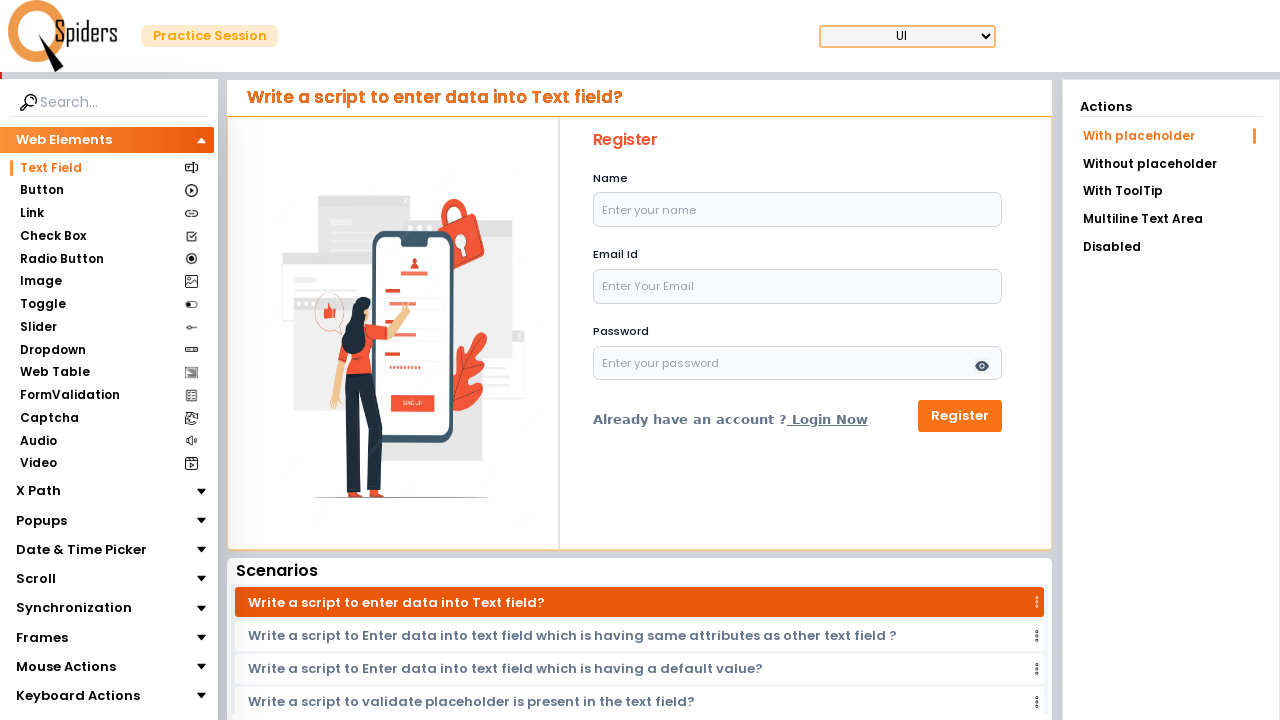

Clicked on Mouse Actions section at (66, 667) on xpath=//section[text()='Mouse Actions']
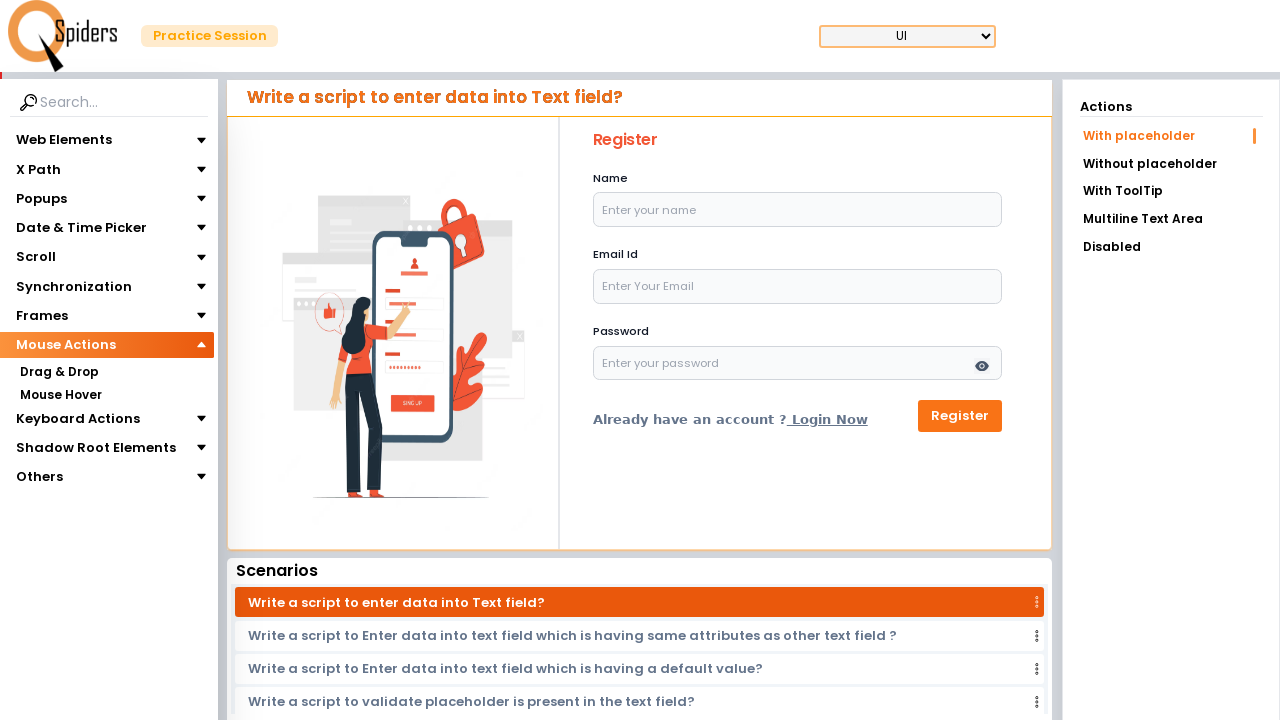

Clicked on Click & Hold option at (58, 418) on xpath=//section[text()='Click & Hold']
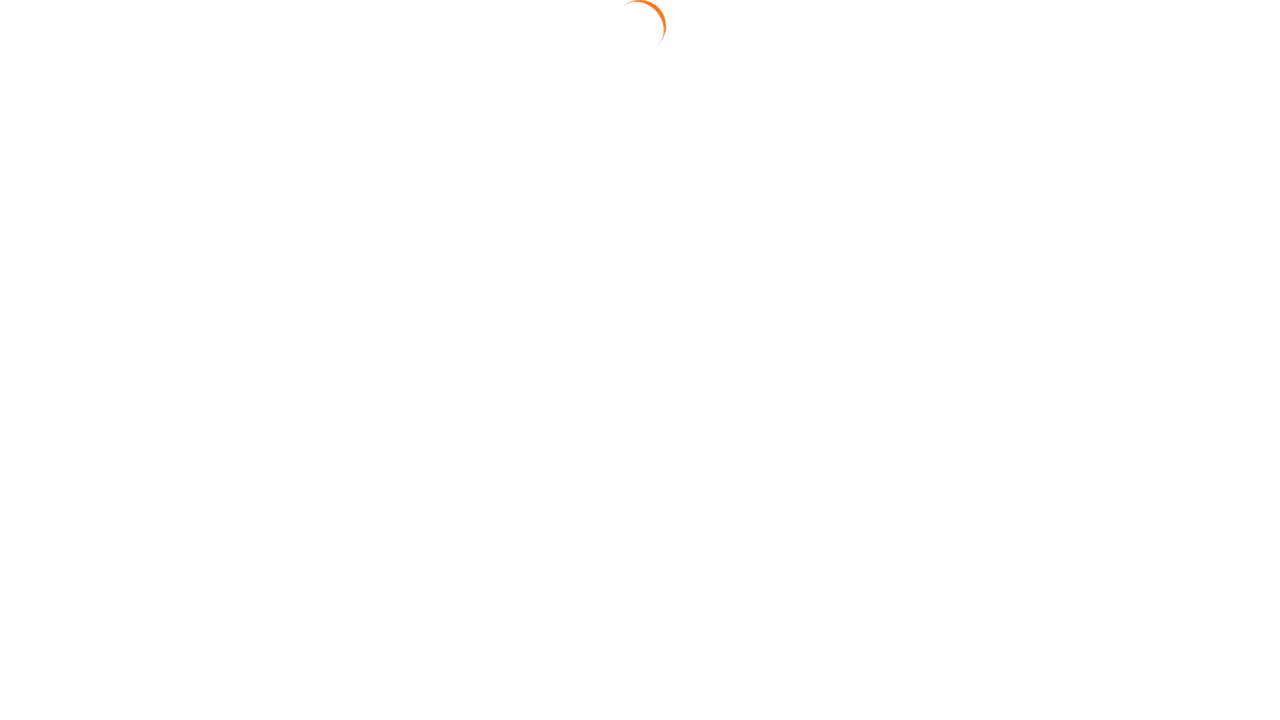

Circle element is now visible
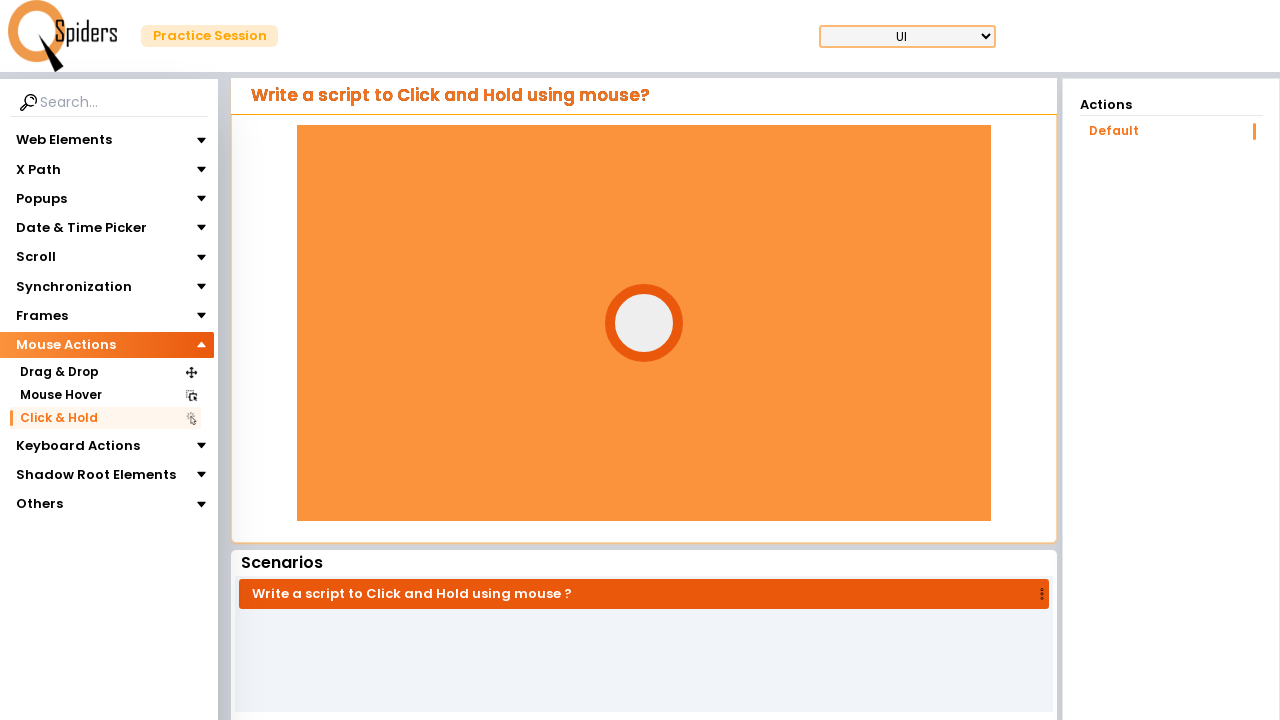

Moved mouse to center of circle element at (644, 323)
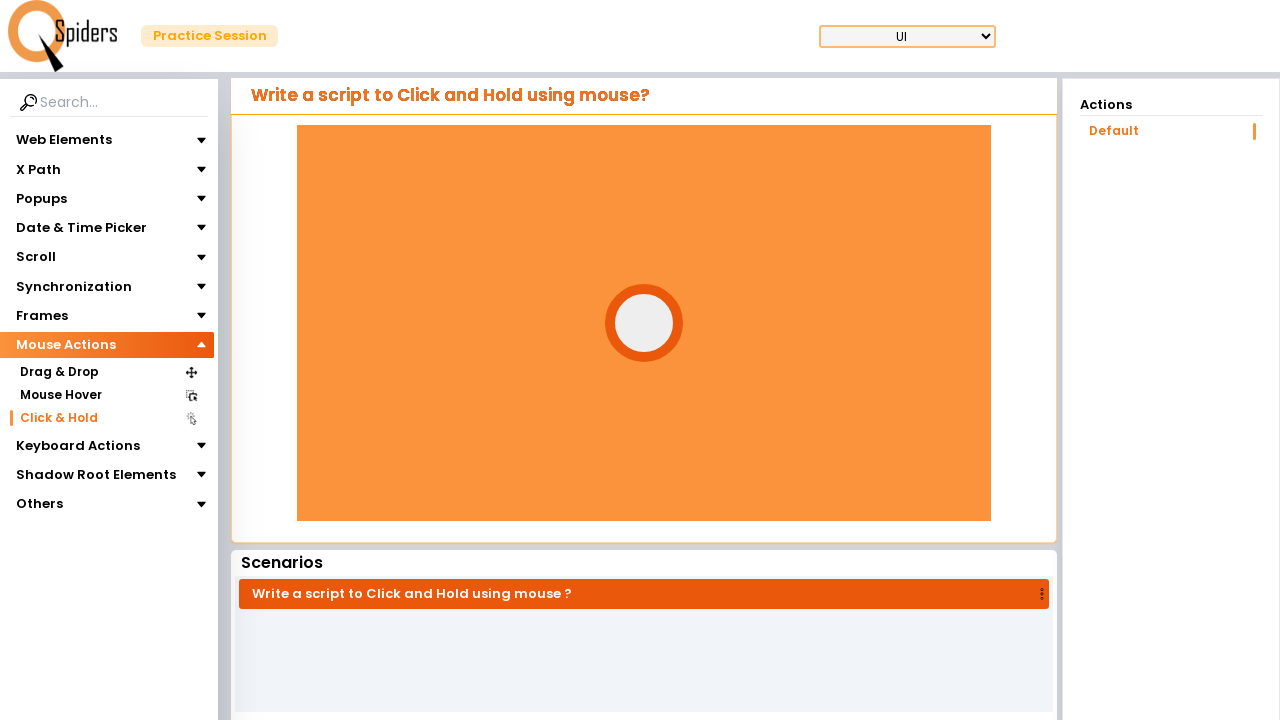

Pressed mouse button down on circle element at (644, 323)
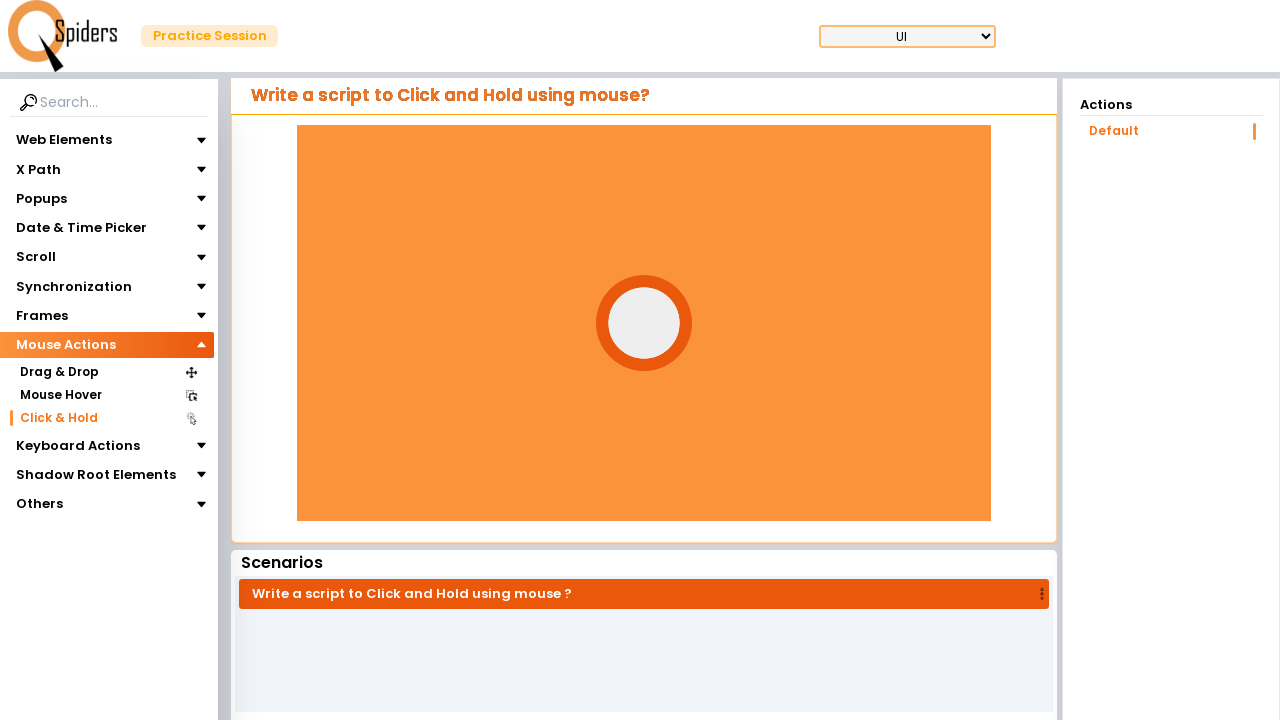

Held mouse button down for 2 seconds
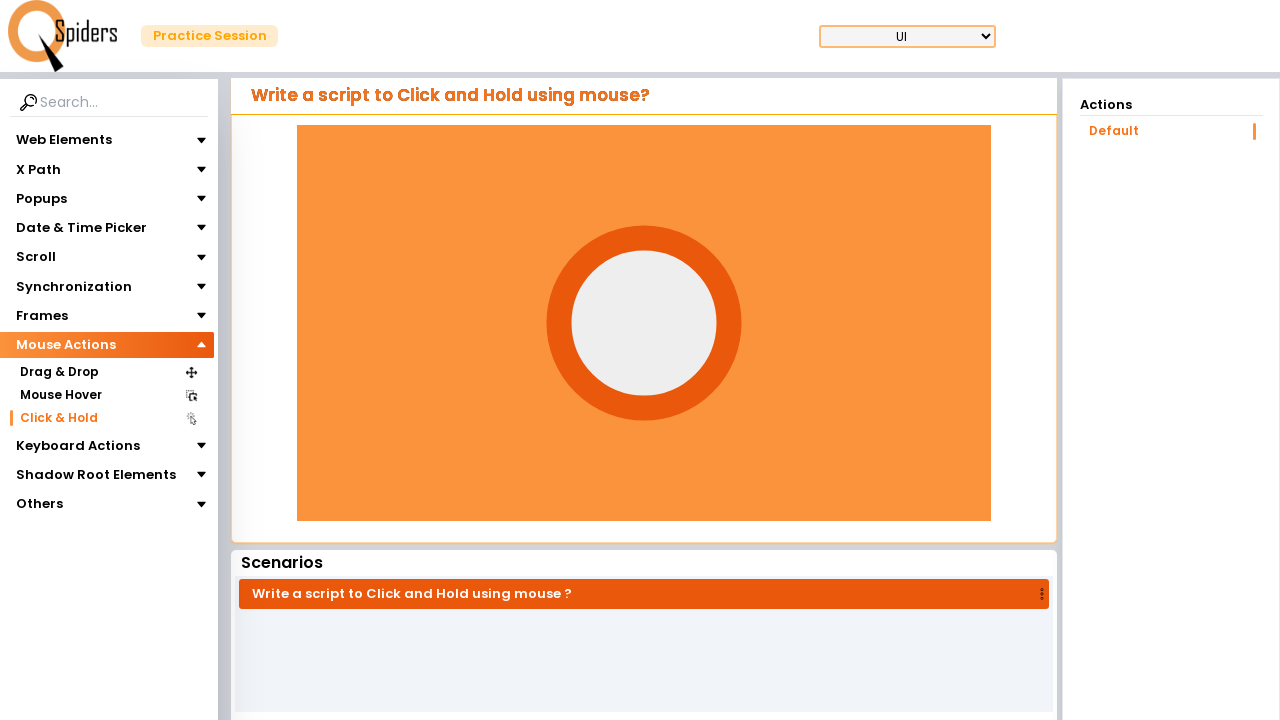

Released mouse button from circle element at (644, 323)
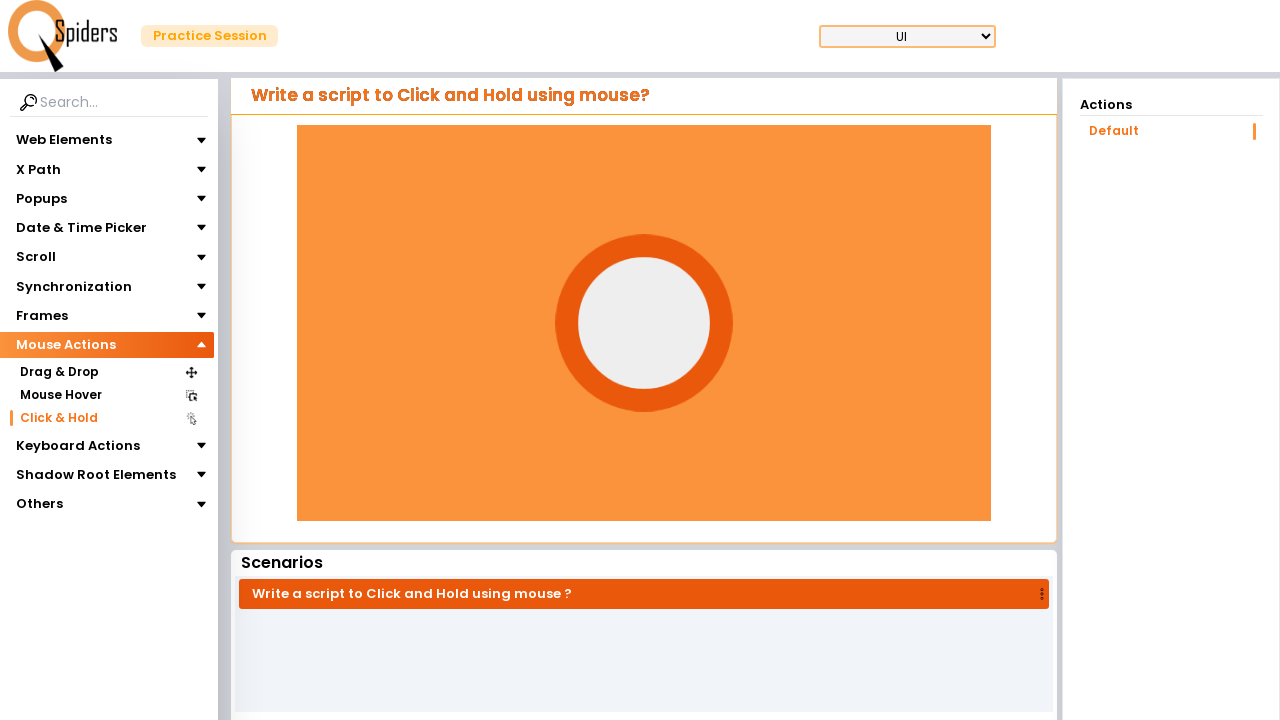

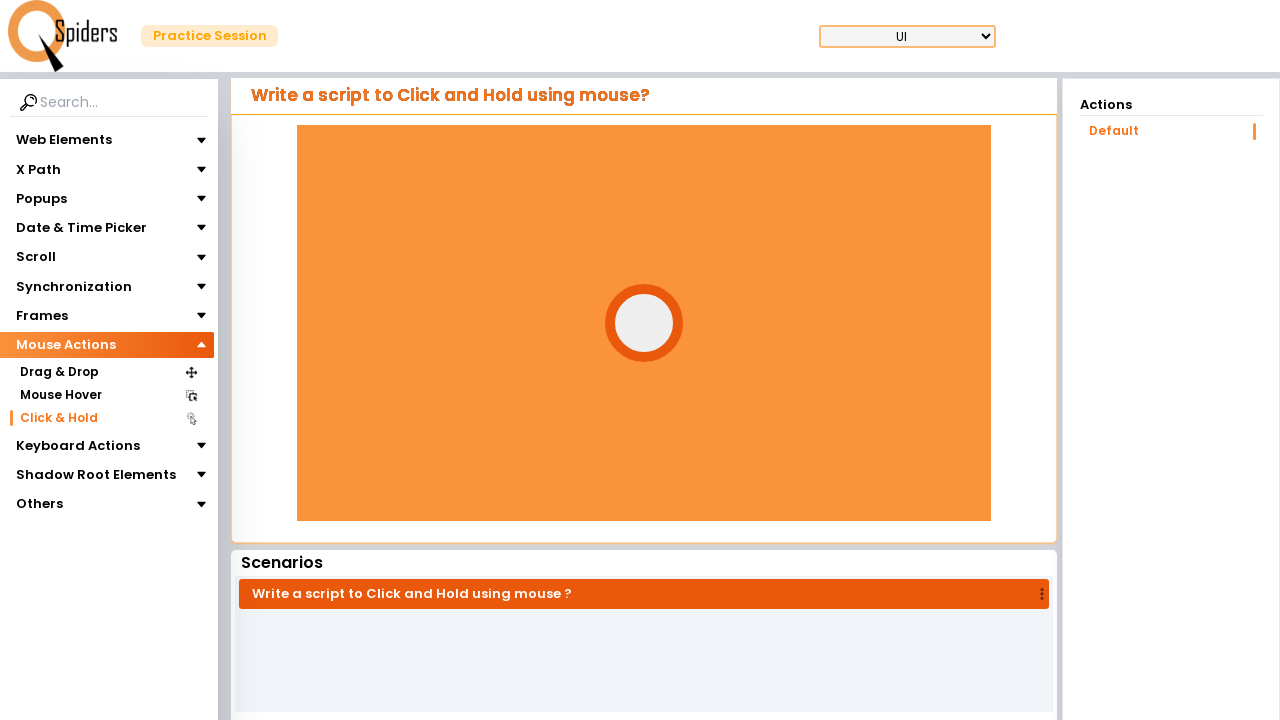